Tests opening a new browser tab, switching between tabs, and closing them

Starting URL: https://the-internet.herokuapp.com/windows

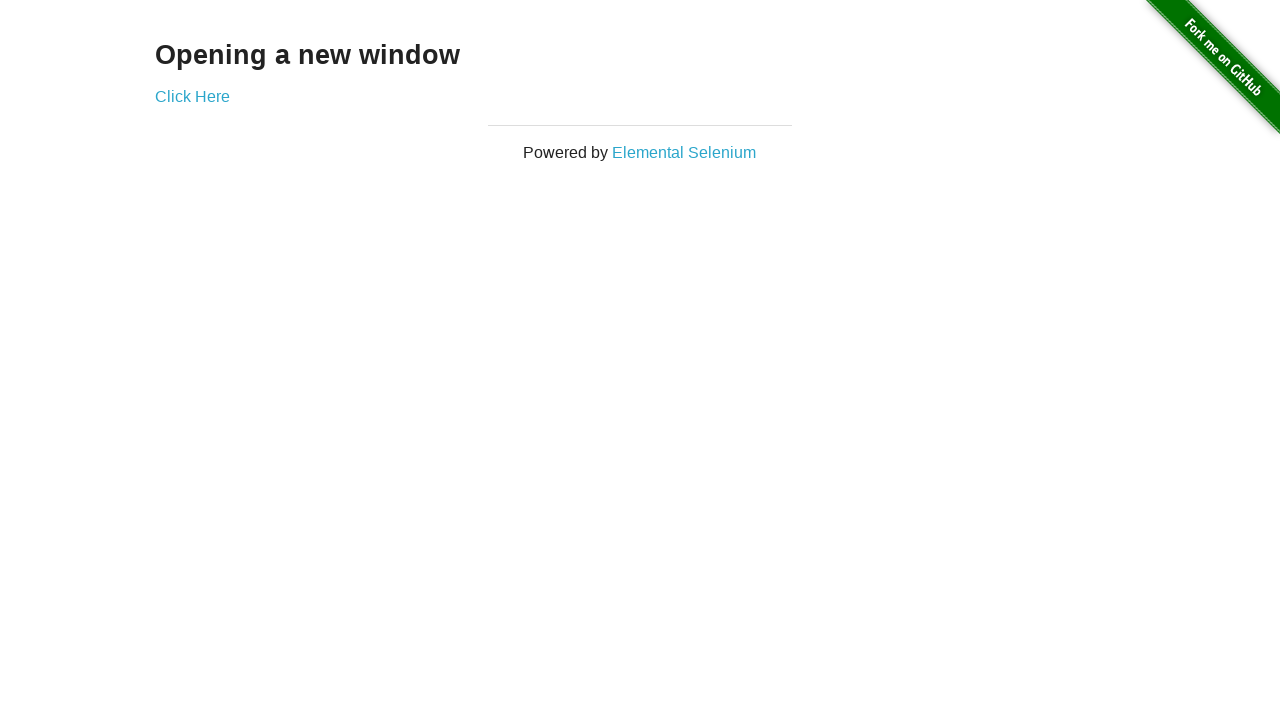

Clicked 'Click Here' link to open a new tab at (192, 96) on text="Click Here"
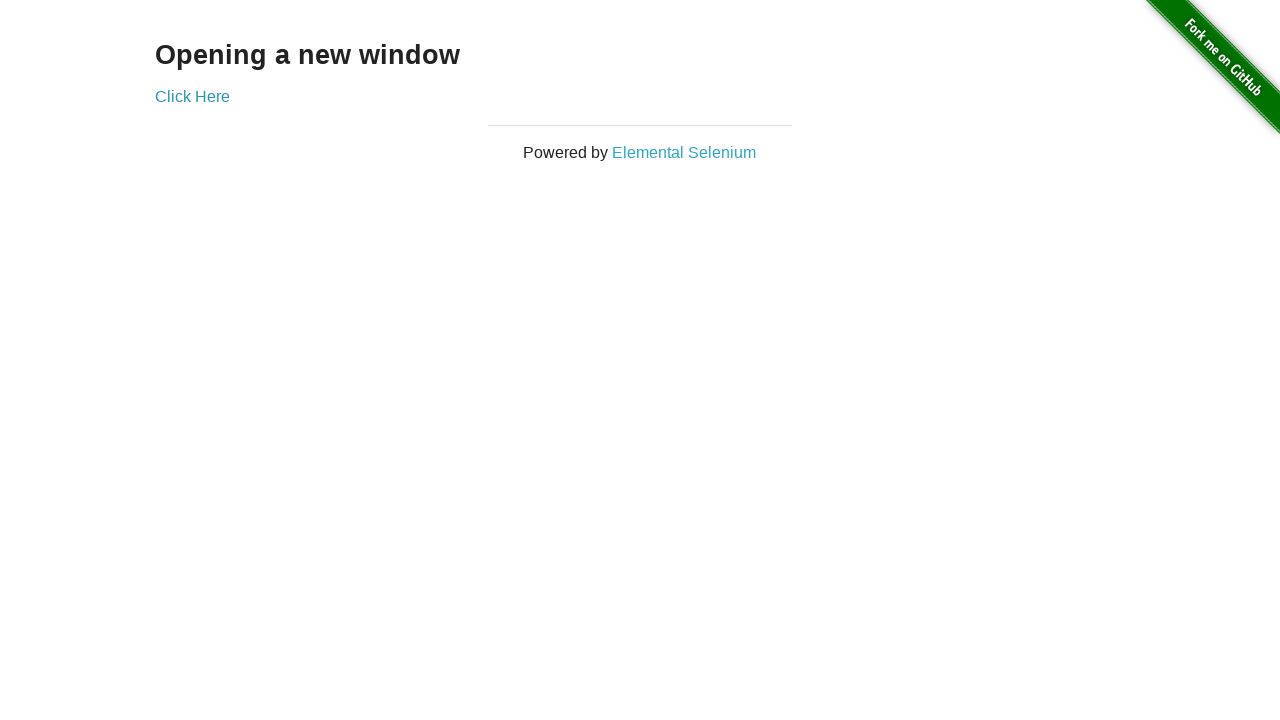

Waited for new tab to open
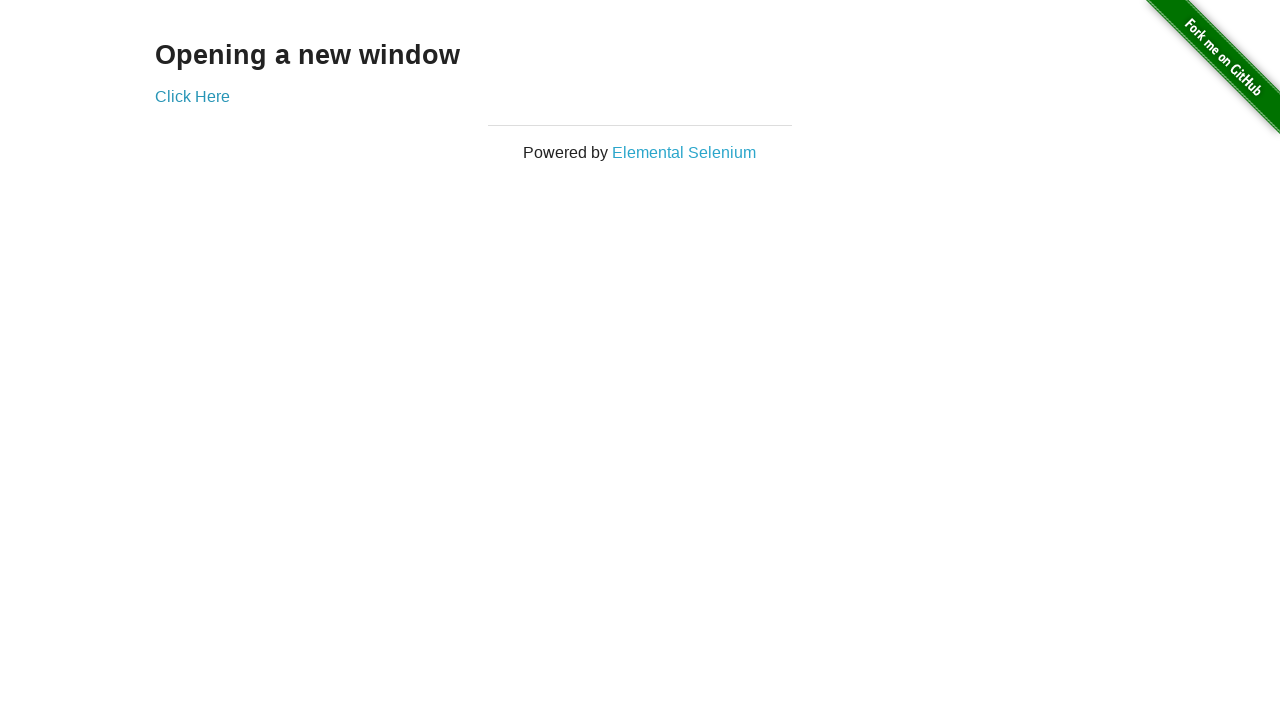

Retrieved all open pages from context
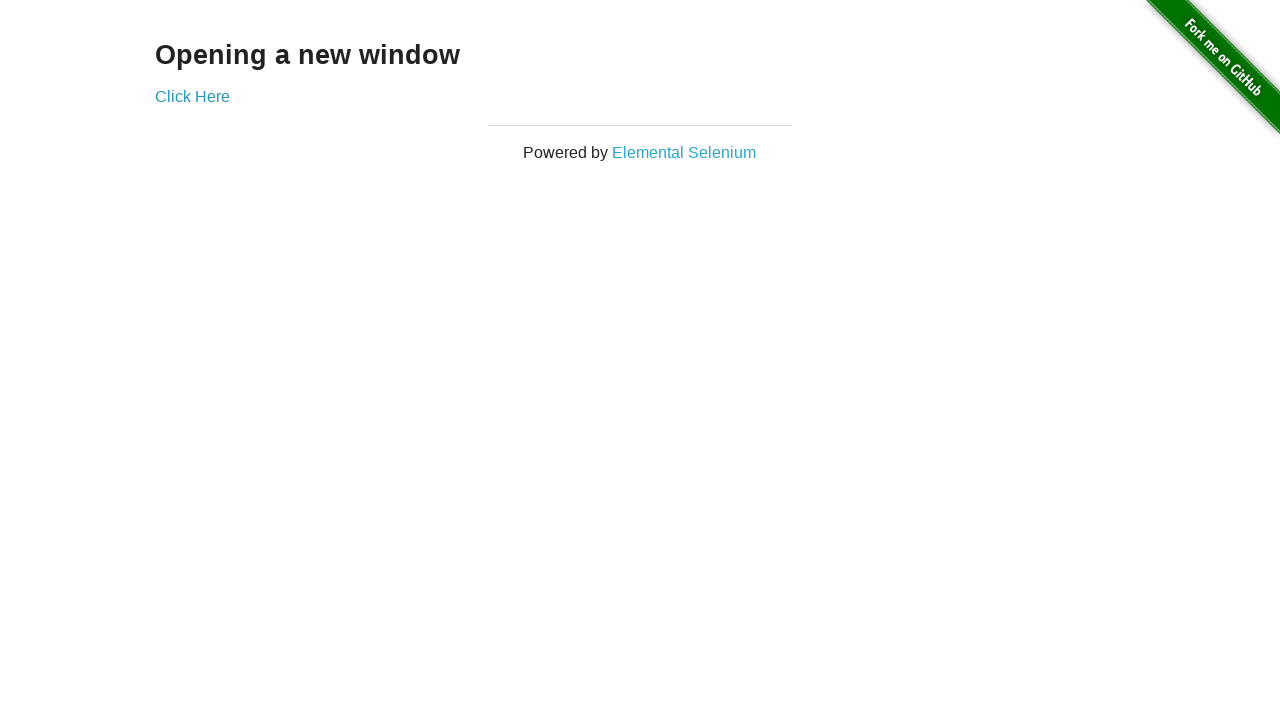

Closed the newly opened tab
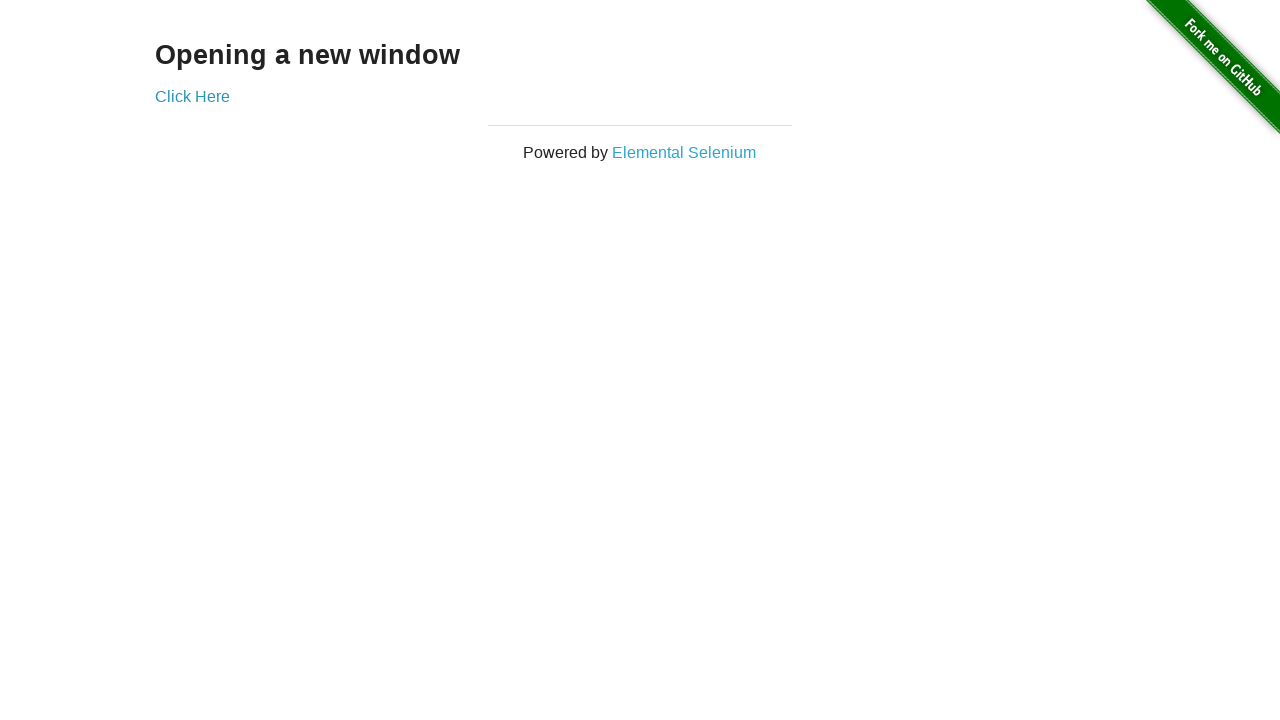

Waited after closing the tab
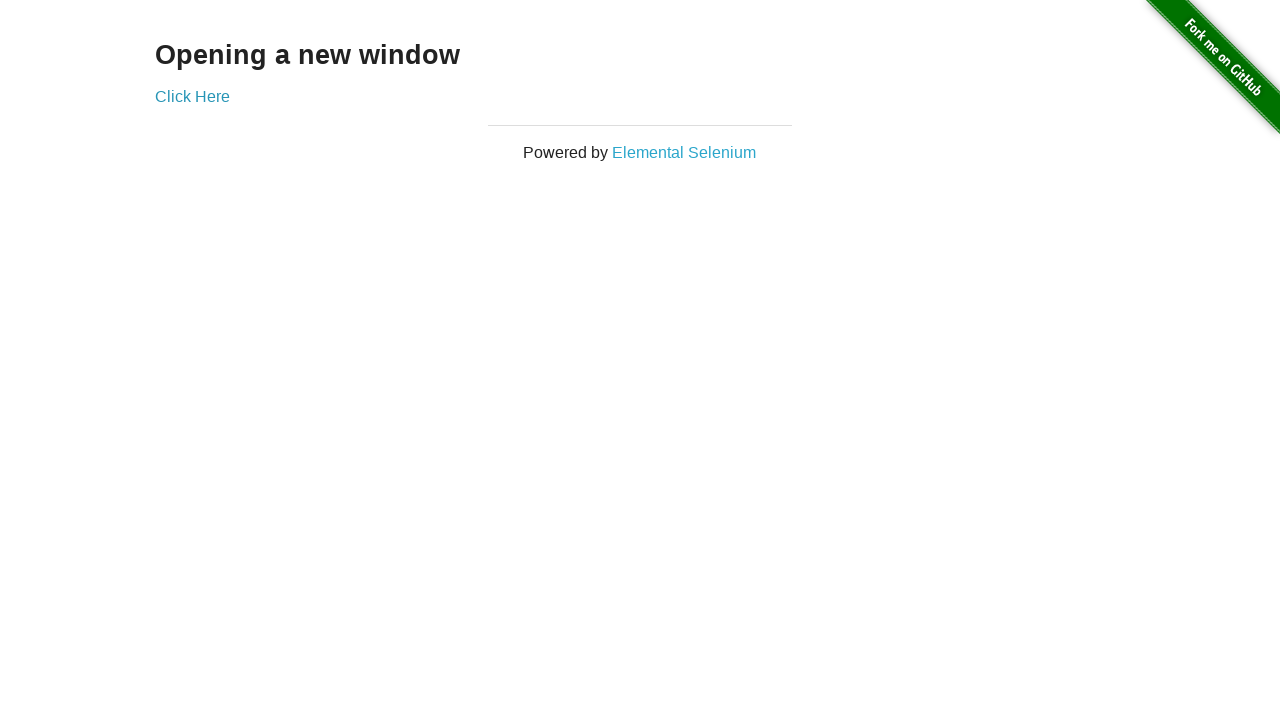

Clicked 'Click Here' link again from the original tab at (192, 96) on text="Click Here"
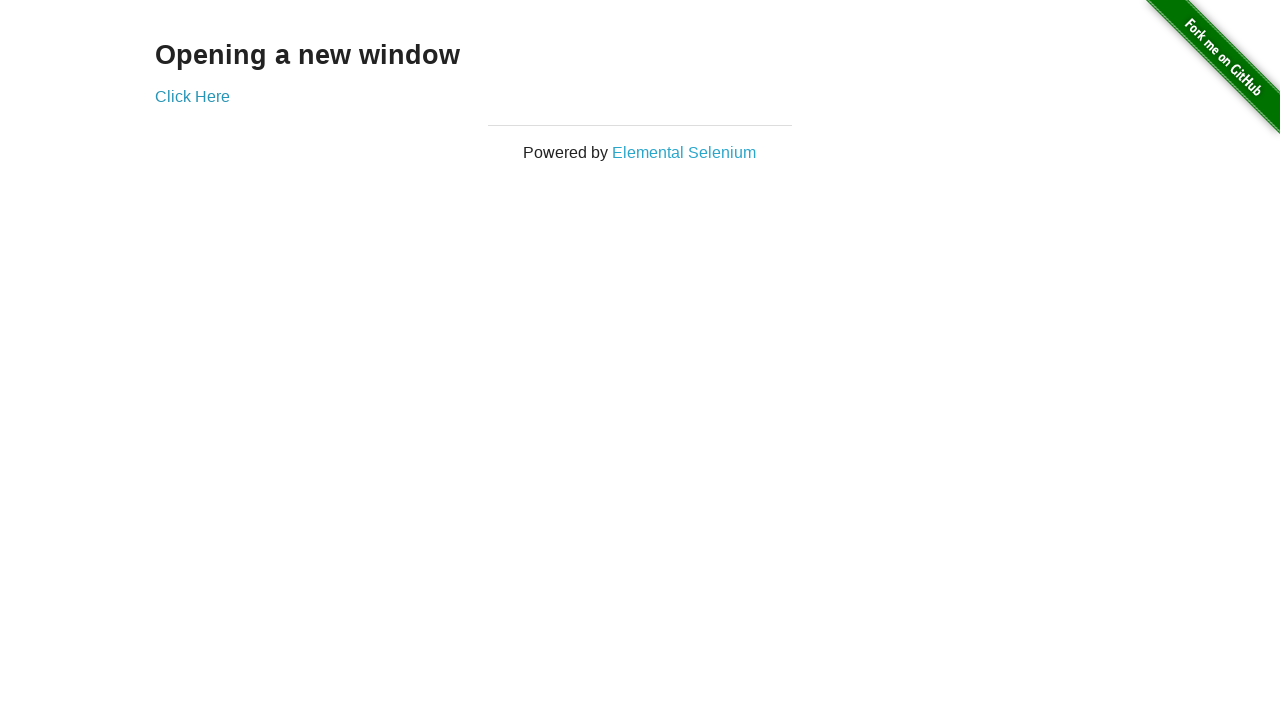

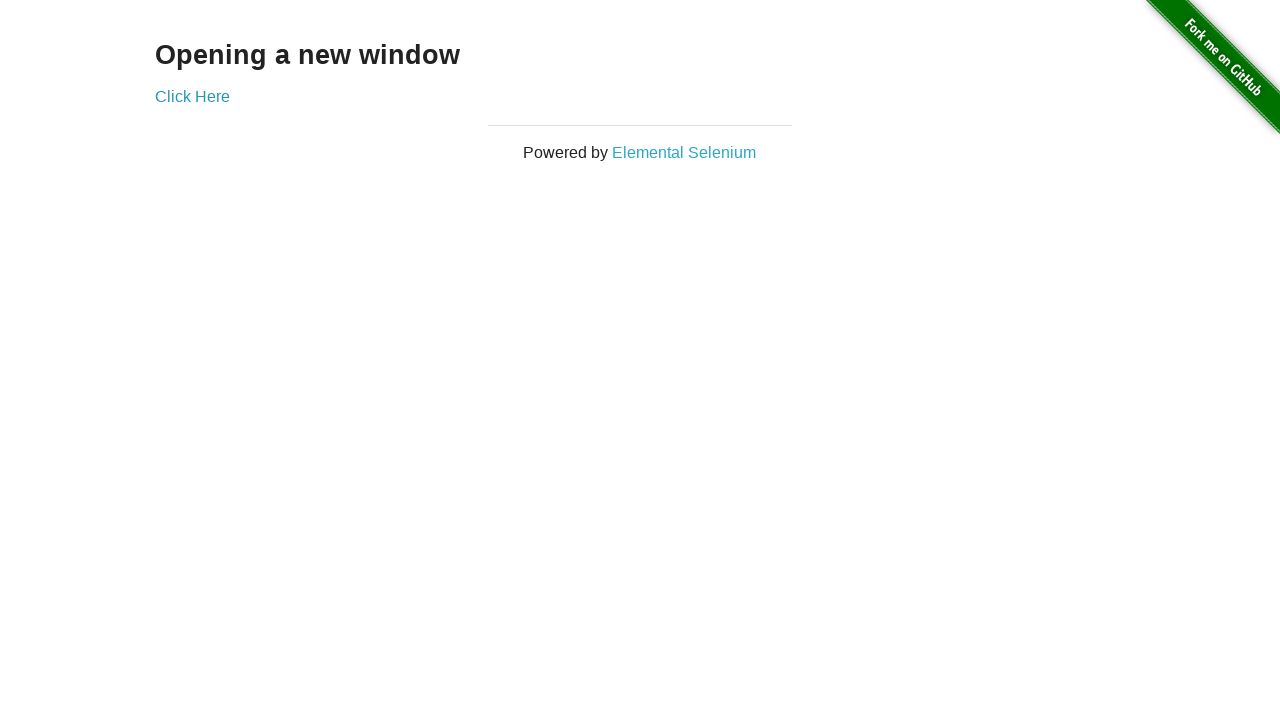